Tests dynamic controls on a page by toggling a checkbox and its removal, enabling/disabling a text input field, and verifying the corresponding status messages

Starting URL: https://the-internet.herokuapp.com/dynamic_controls

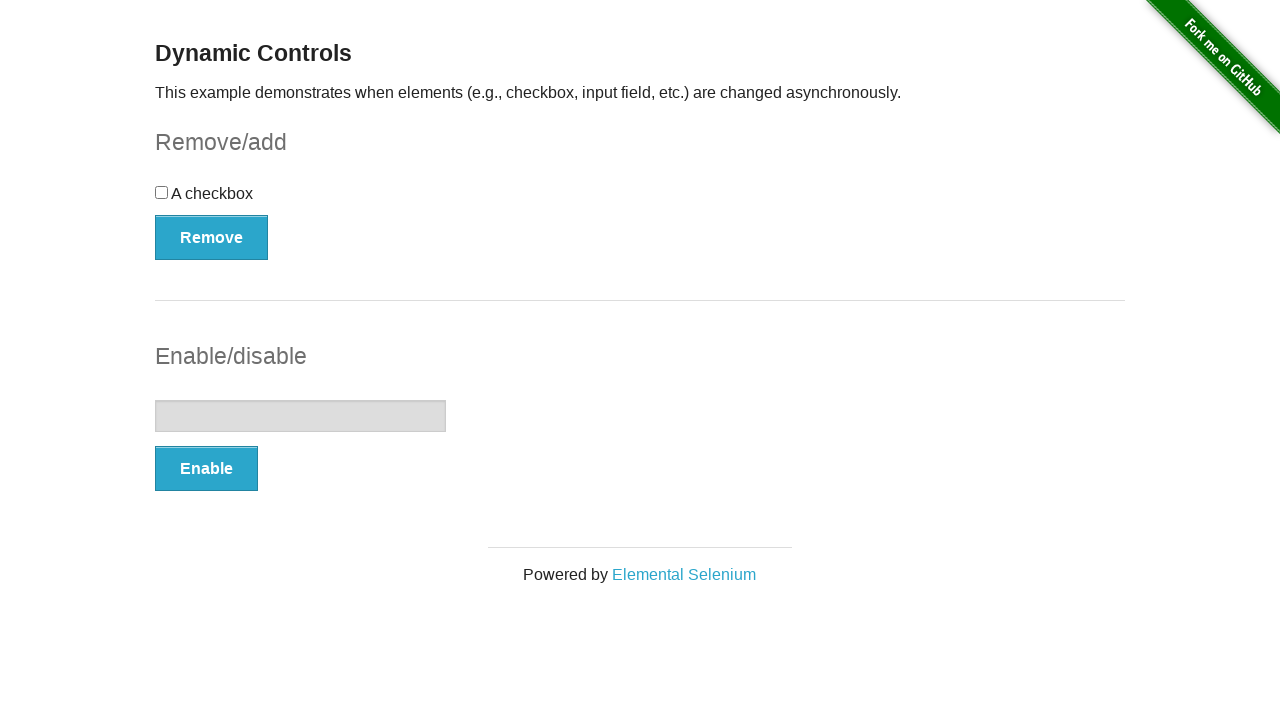

Clicked checkbox to toggle it at (162, 192) on xpath=//input[@type='checkbox']
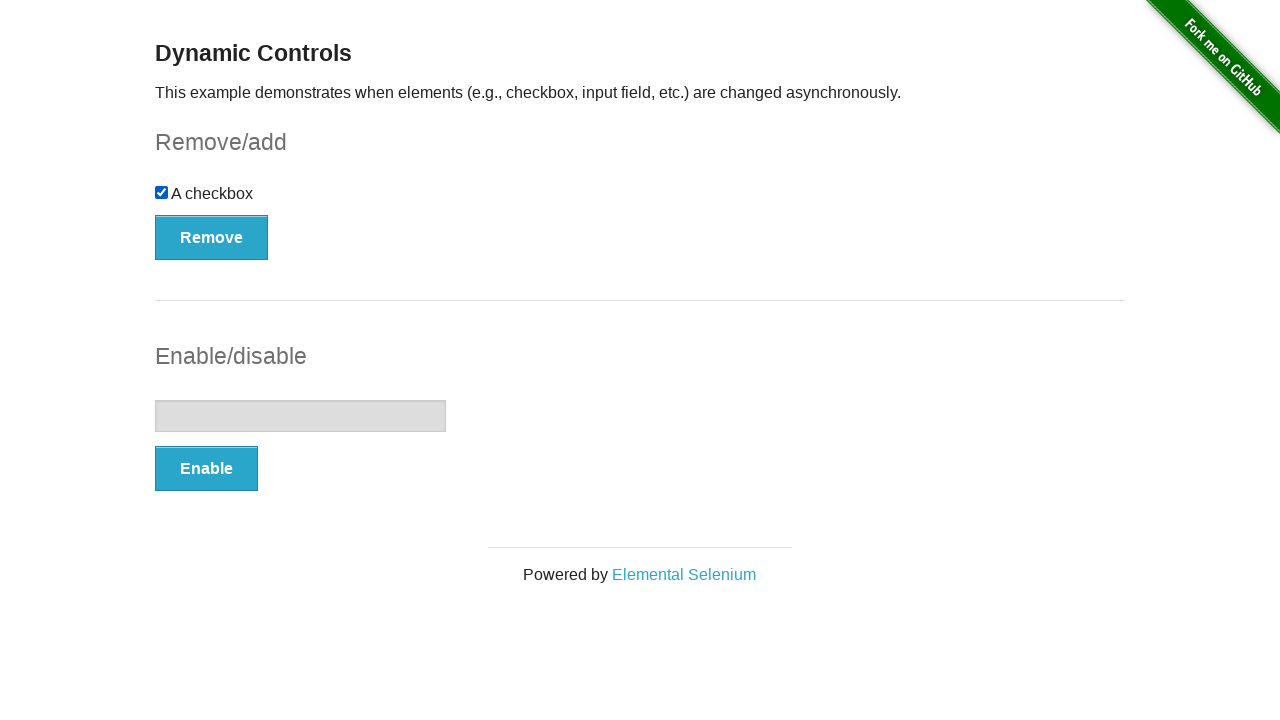

Clicked Remove button to remove the checkbox at (212, 237) on xpath=//button[text()='Remove']
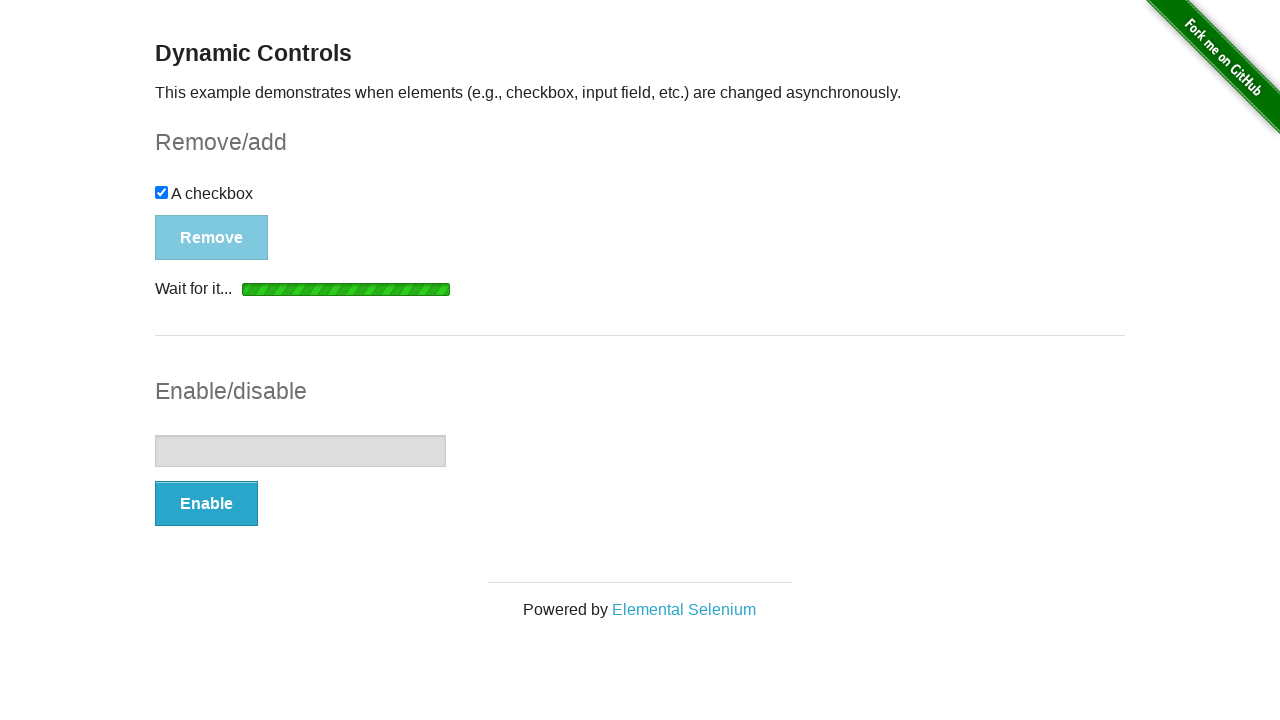

Removal message appeared
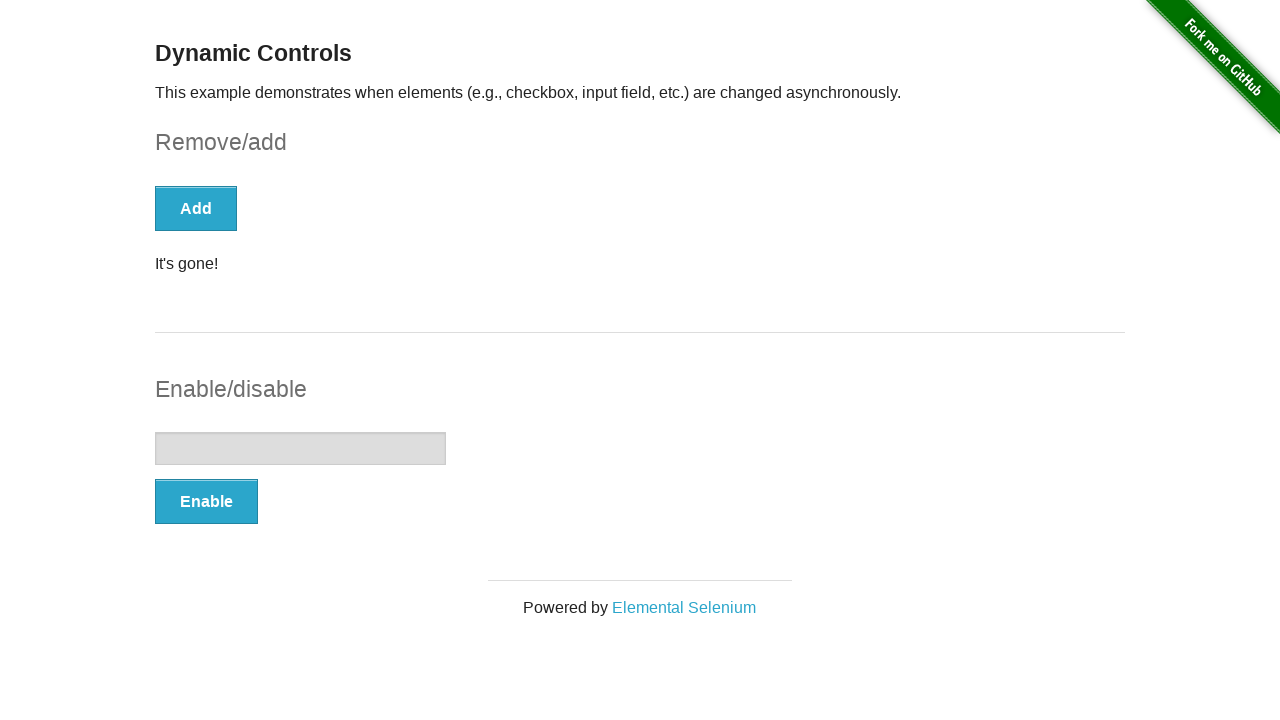

Clicked Enable button to enable text input field at (206, 501) on xpath=//button[text()='Enable']
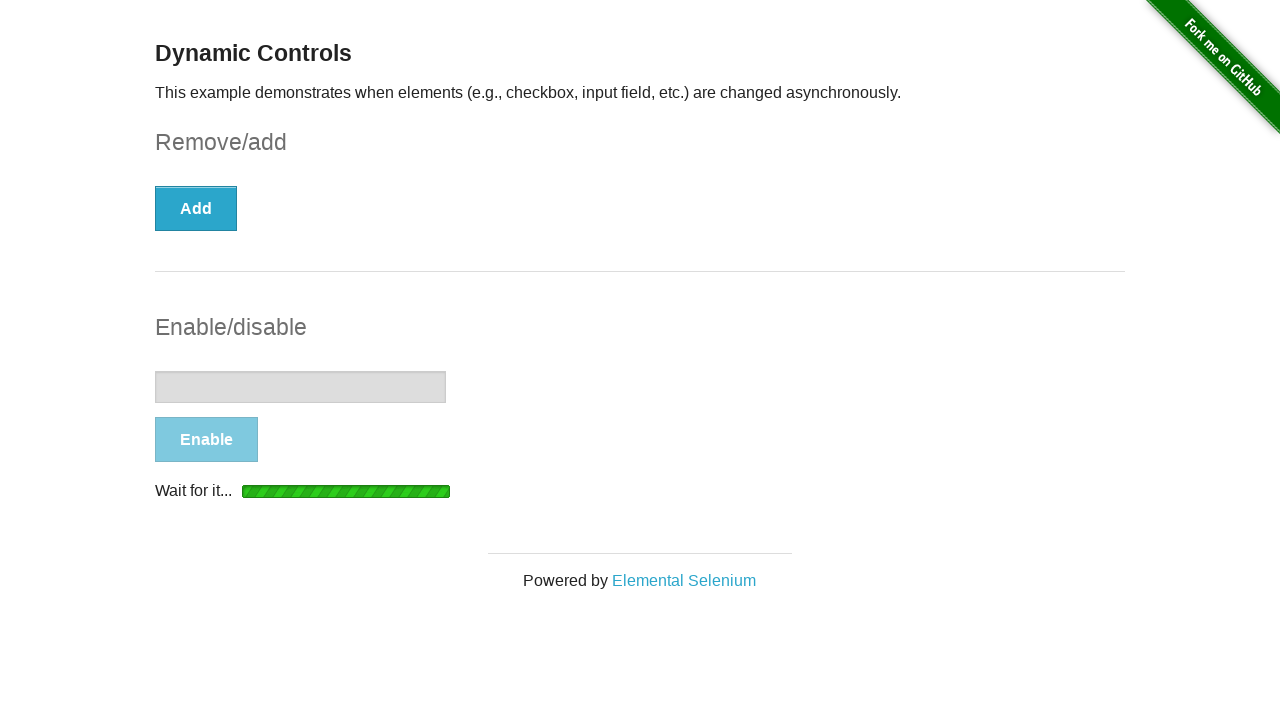

Enable message appeared
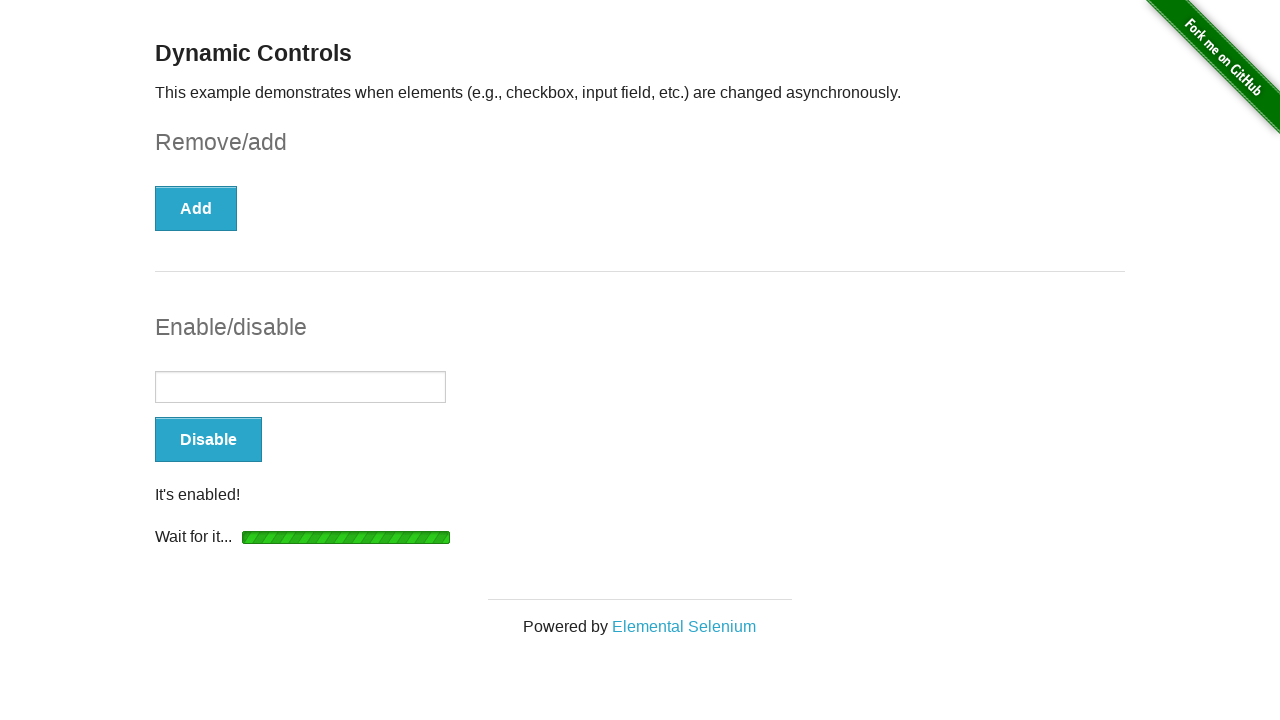

Filled text input field with 'abcd' on //input[@type='text']
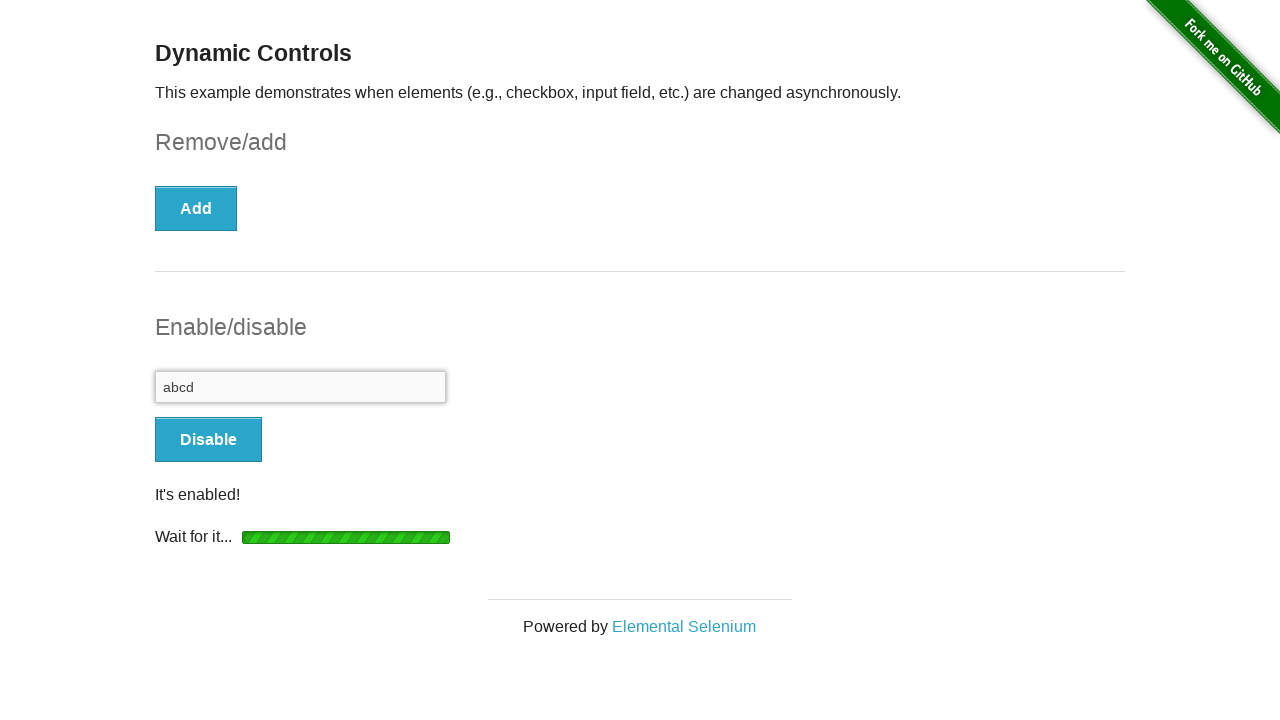

Clicked Disable button to disable text input field at (208, 440) on xpath=//button[text()='Disable']
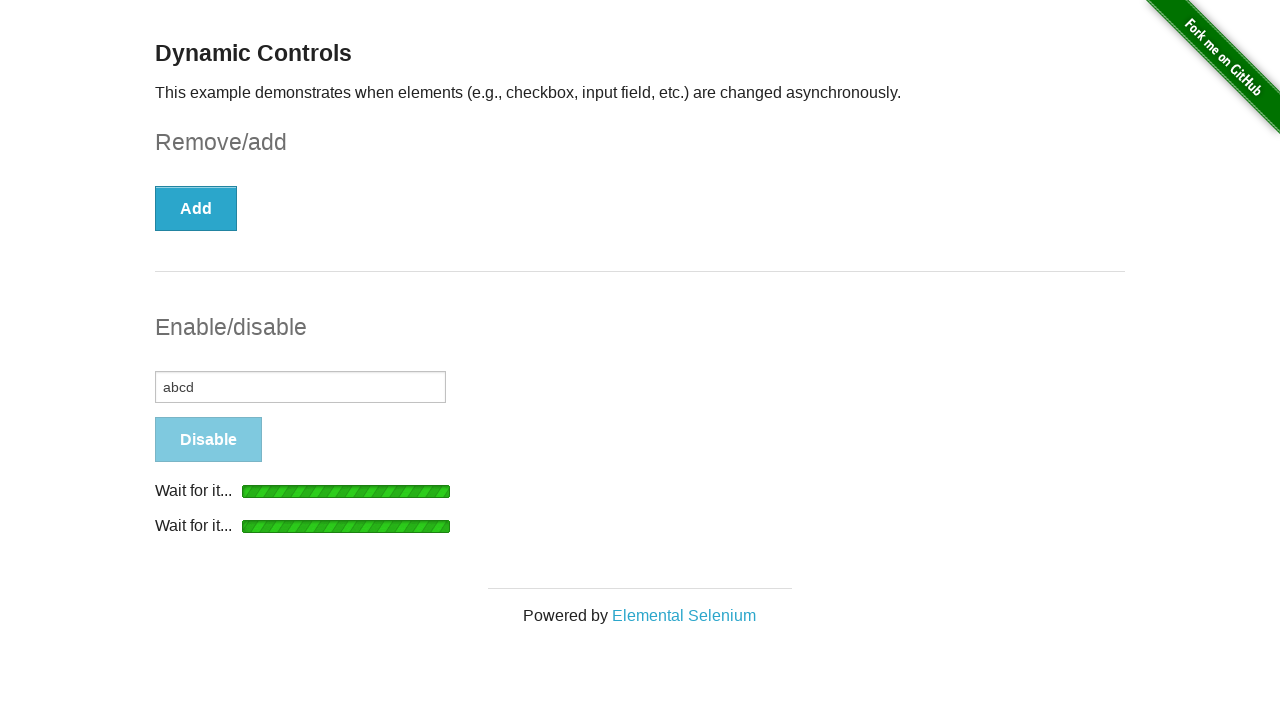

Disable message appeared
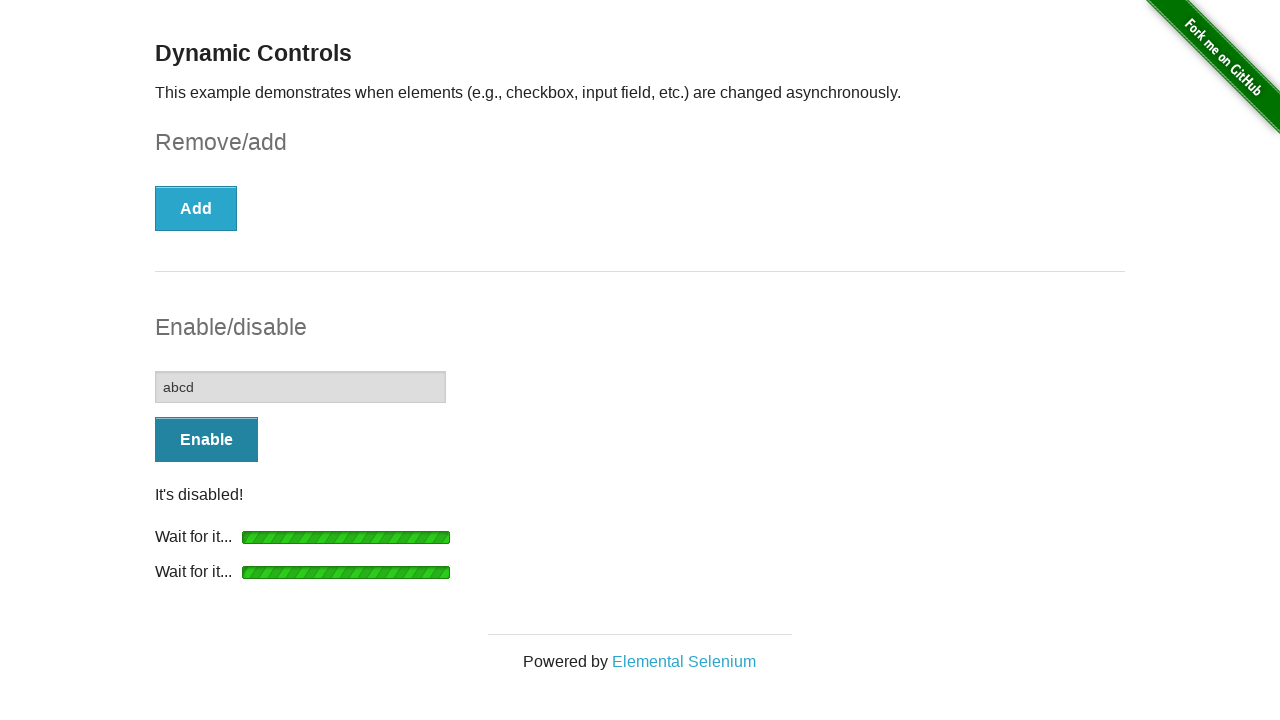

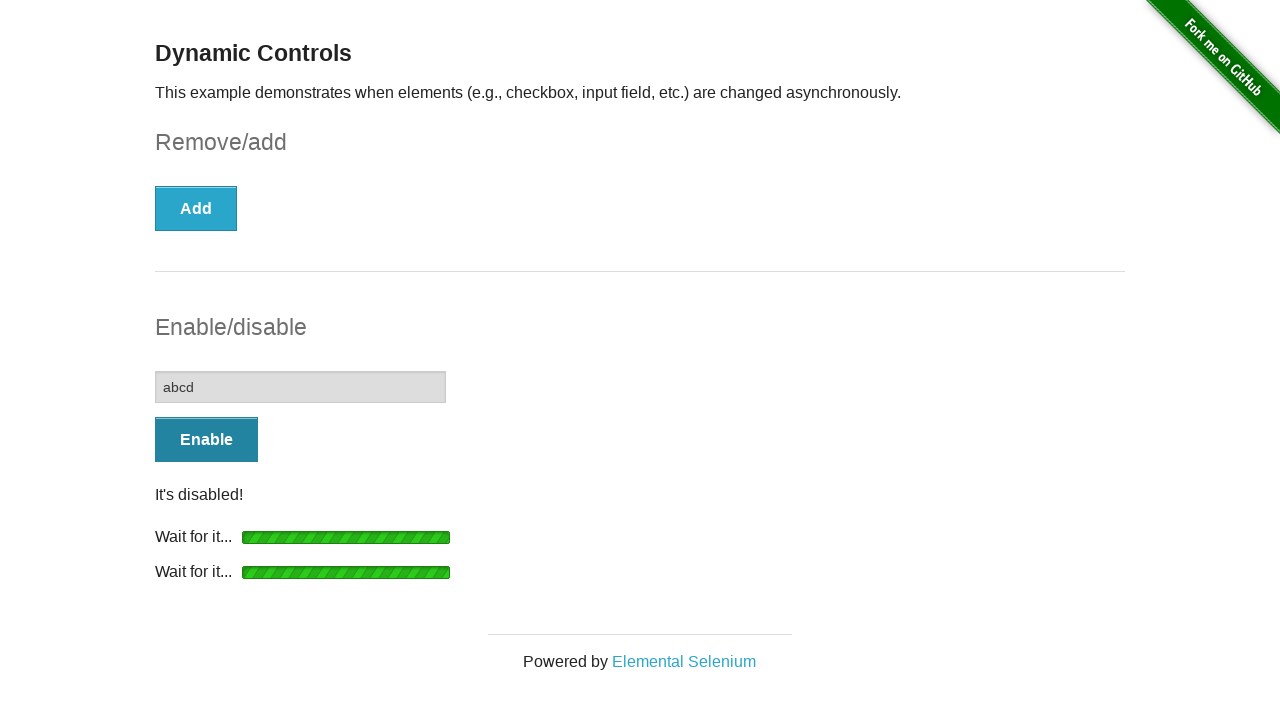